Navigates to OrangeHRM demo page and clicks on the "OrangeHRM, Inc" link (likely opening a new window/tab), demonstrating multi-window handling

Starting URL: https://opensource-demo.orangehrmlive.com/web/index.php/auth/login

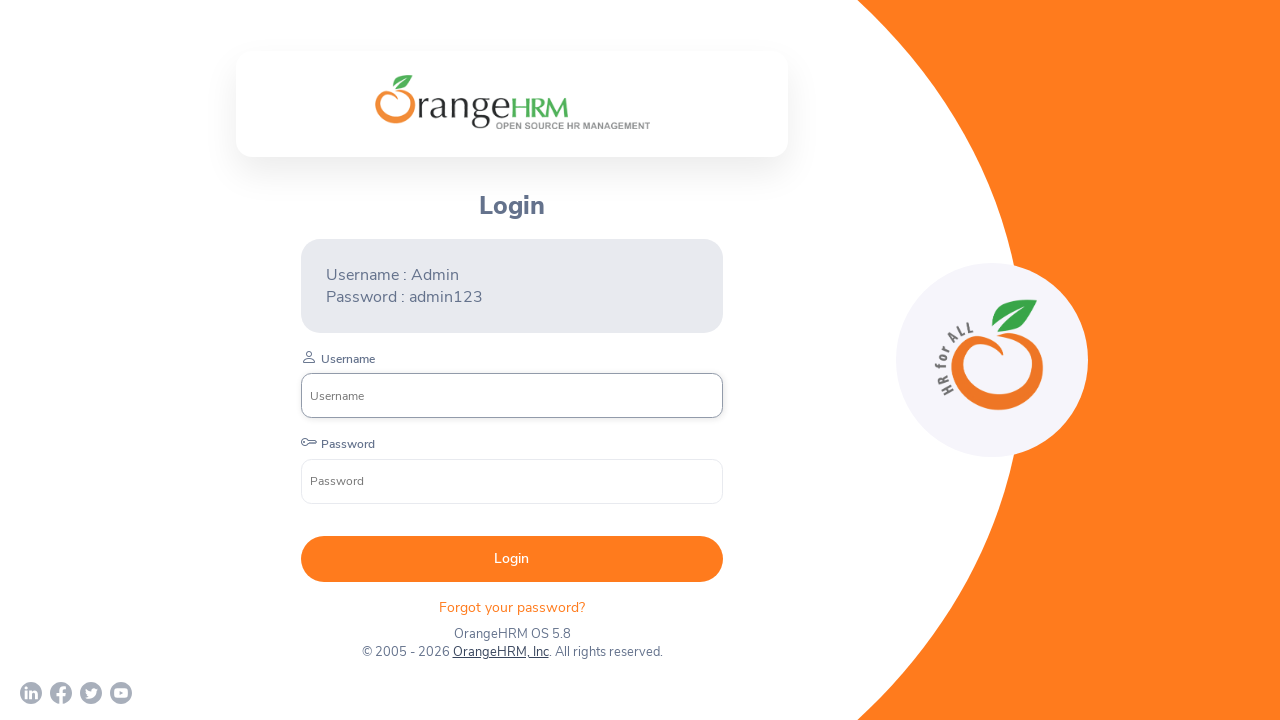

Waited for OrangeHRM login page to load (networkidle)
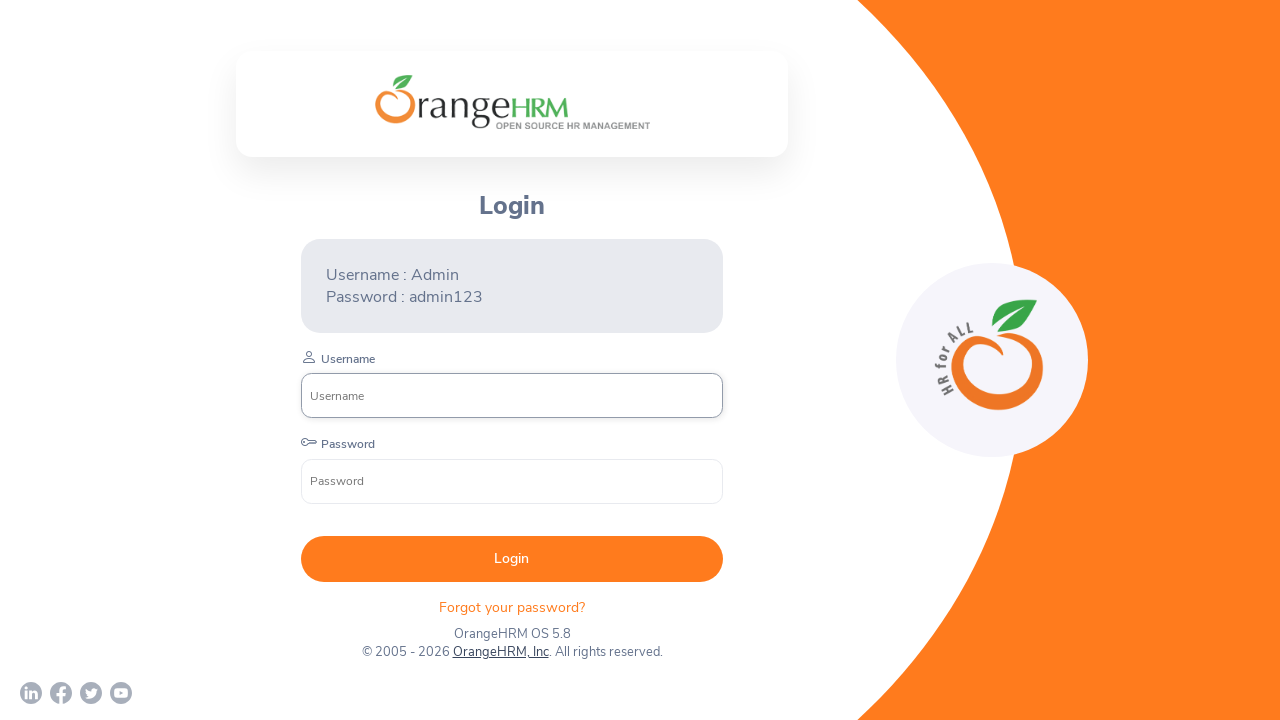

Clicked on 'OrangeHRM, Inc' link to open new window at (500, 652) on text=OrangeHRM, Inc
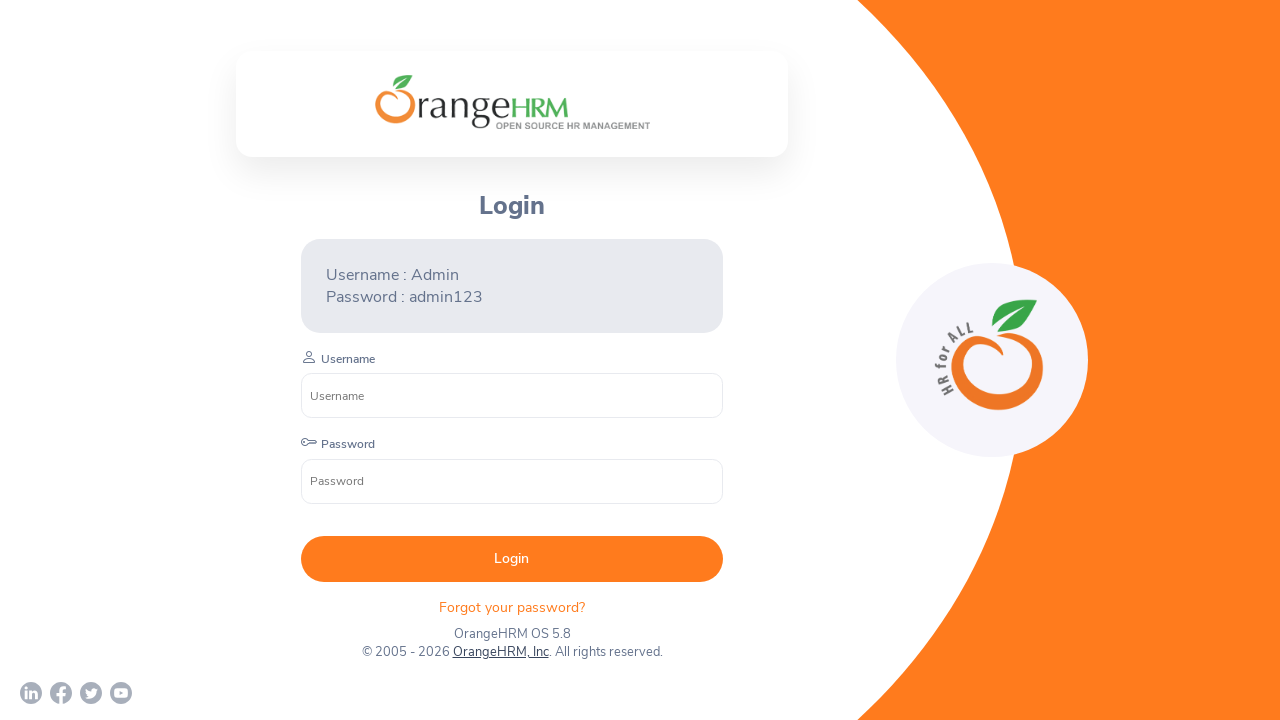

Obtained reference to newly opened page/window
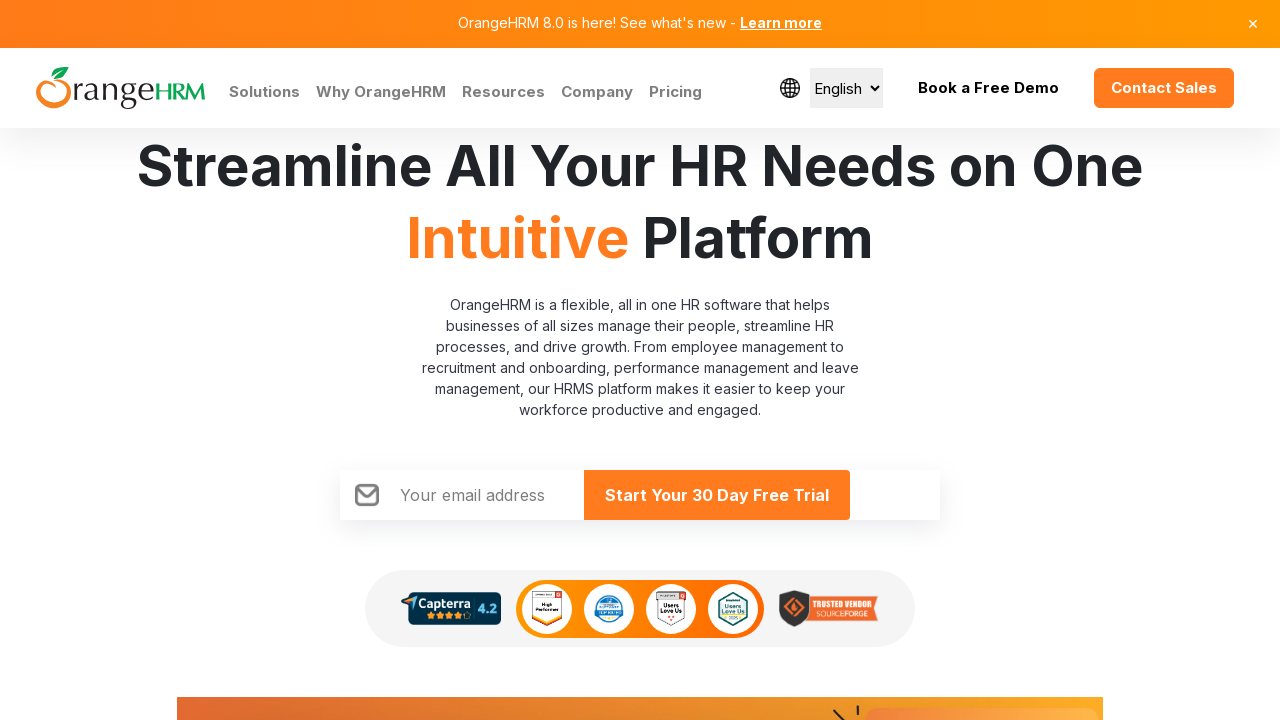

Waited for new page to load (domcontentloaded)
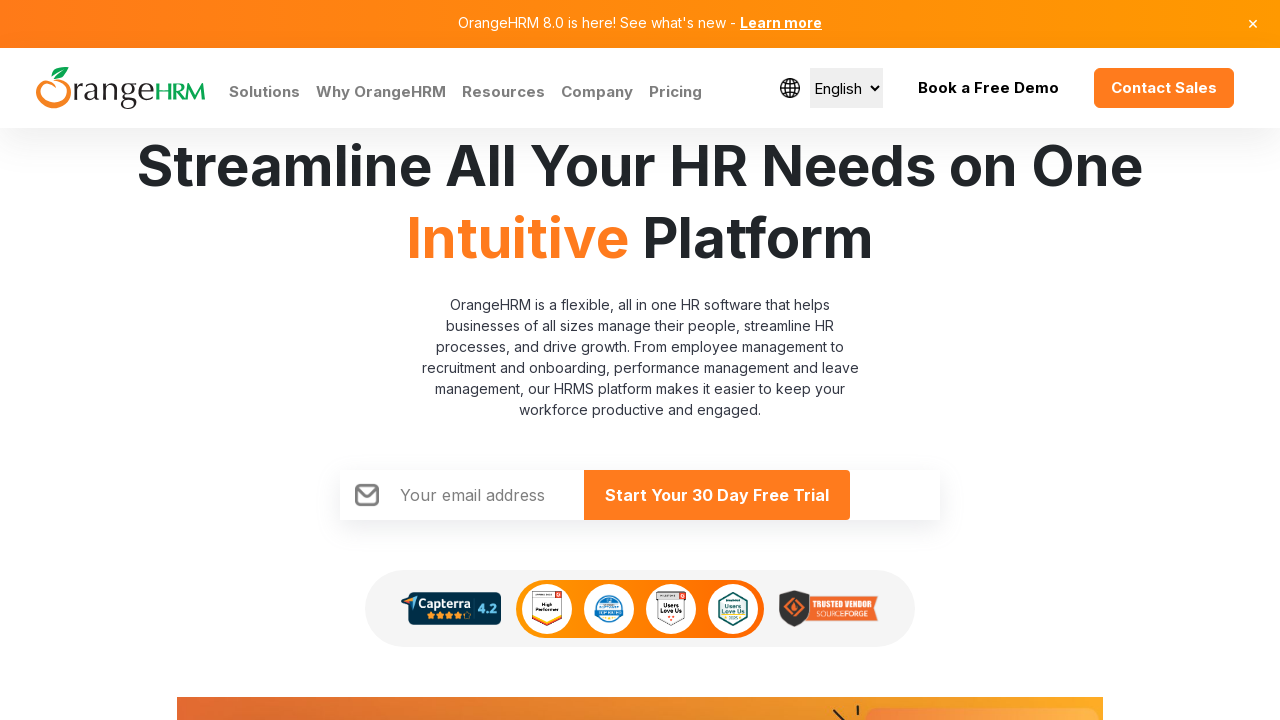

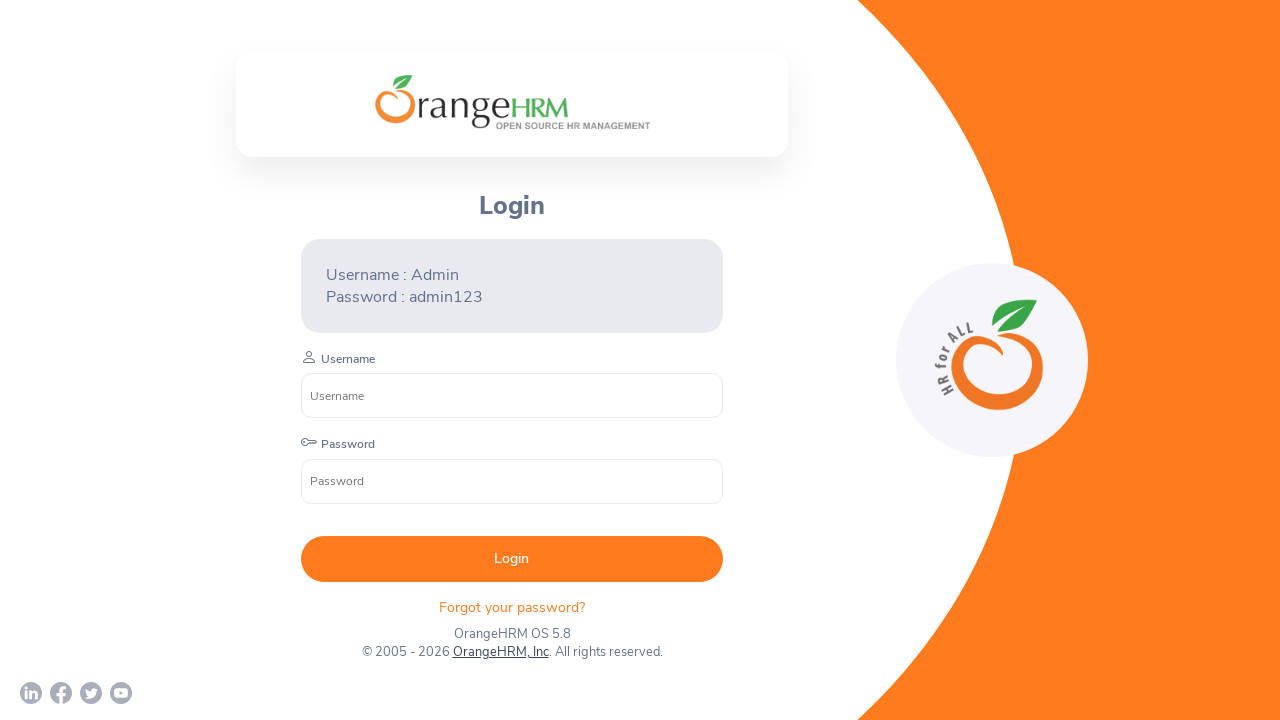